Navigates to the Bajaj Auto homepage and verifies the page loads successfully

Starting URL: https://www.bajajauto.com/

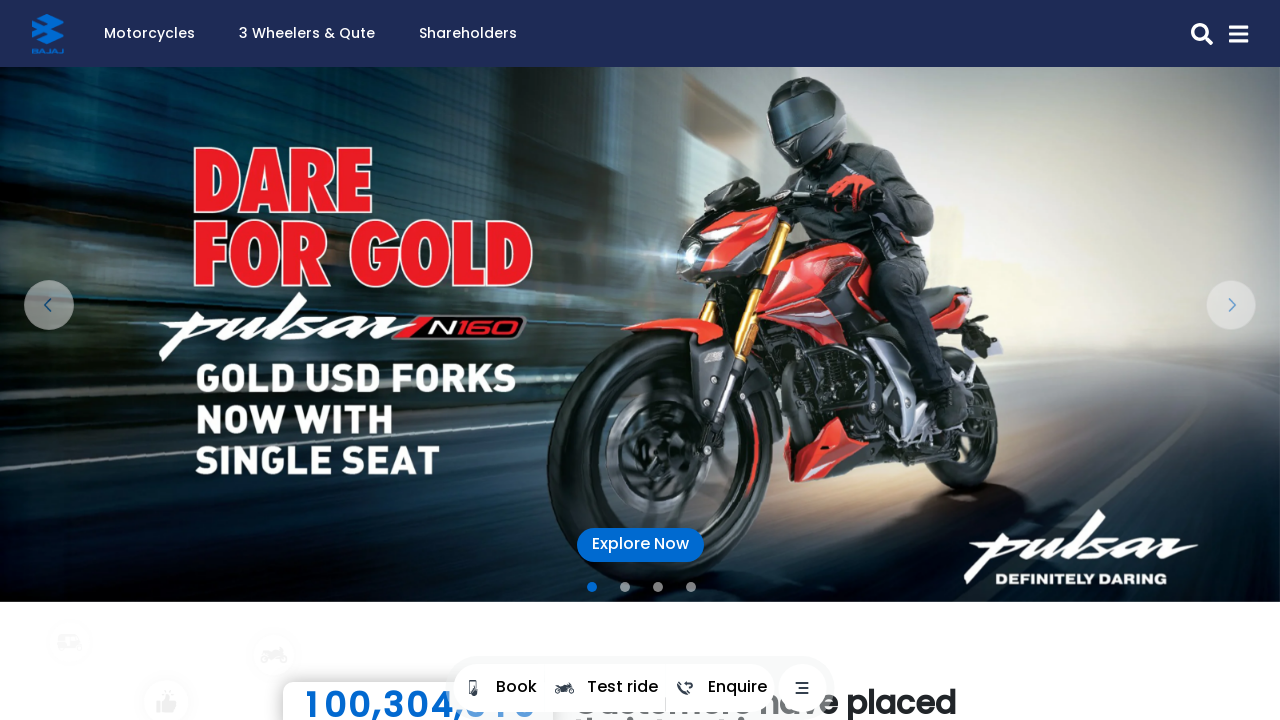

Navigated to Bajaj Auto homepage
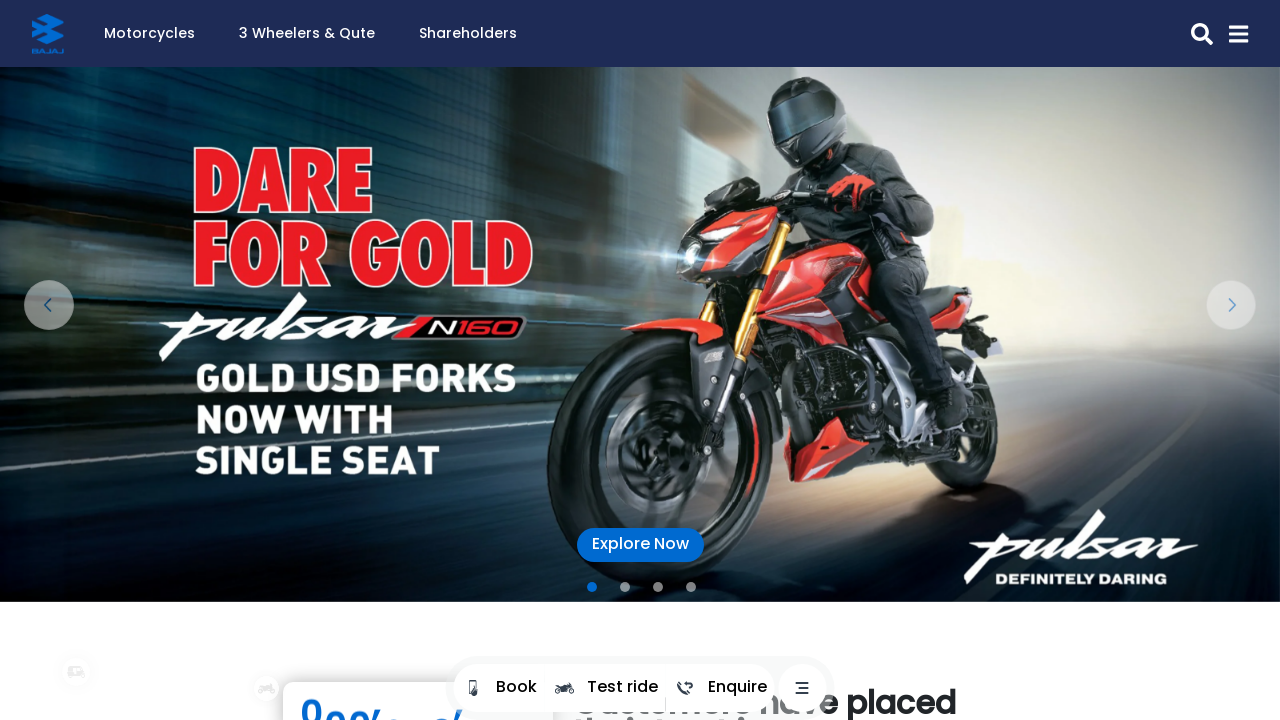

Page DOM content loaded successfully
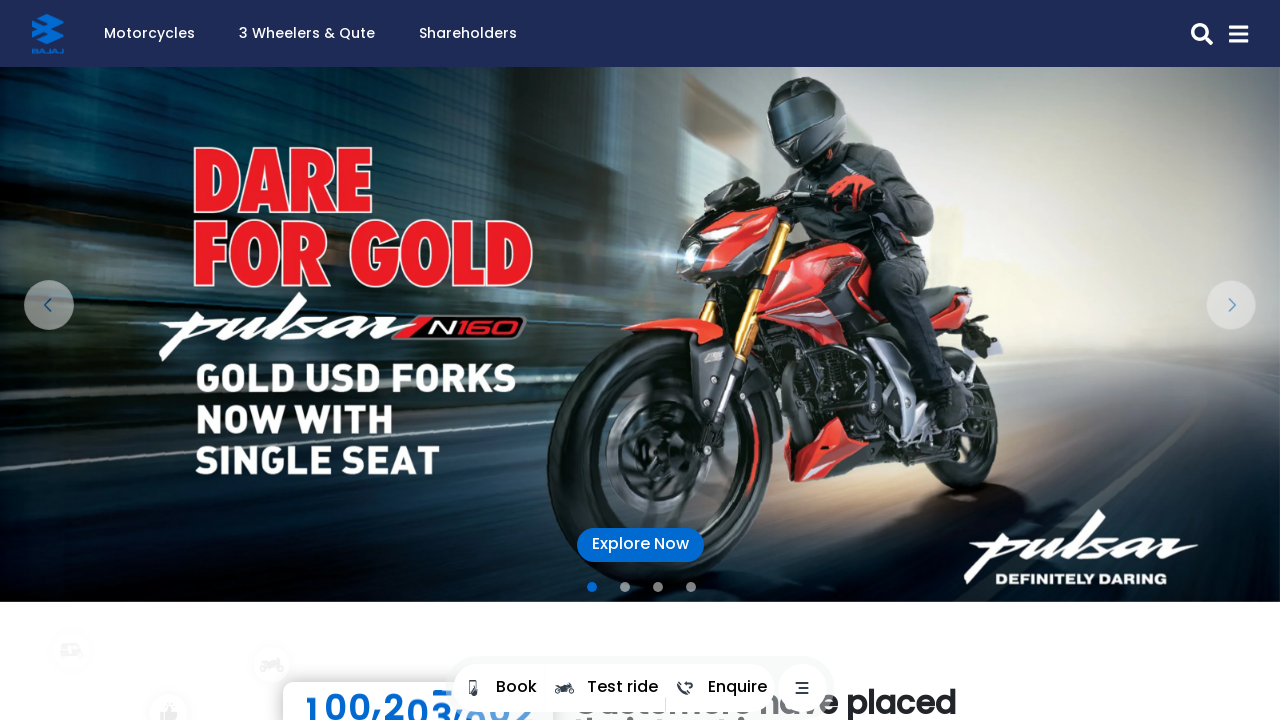

Verified page URL is correct
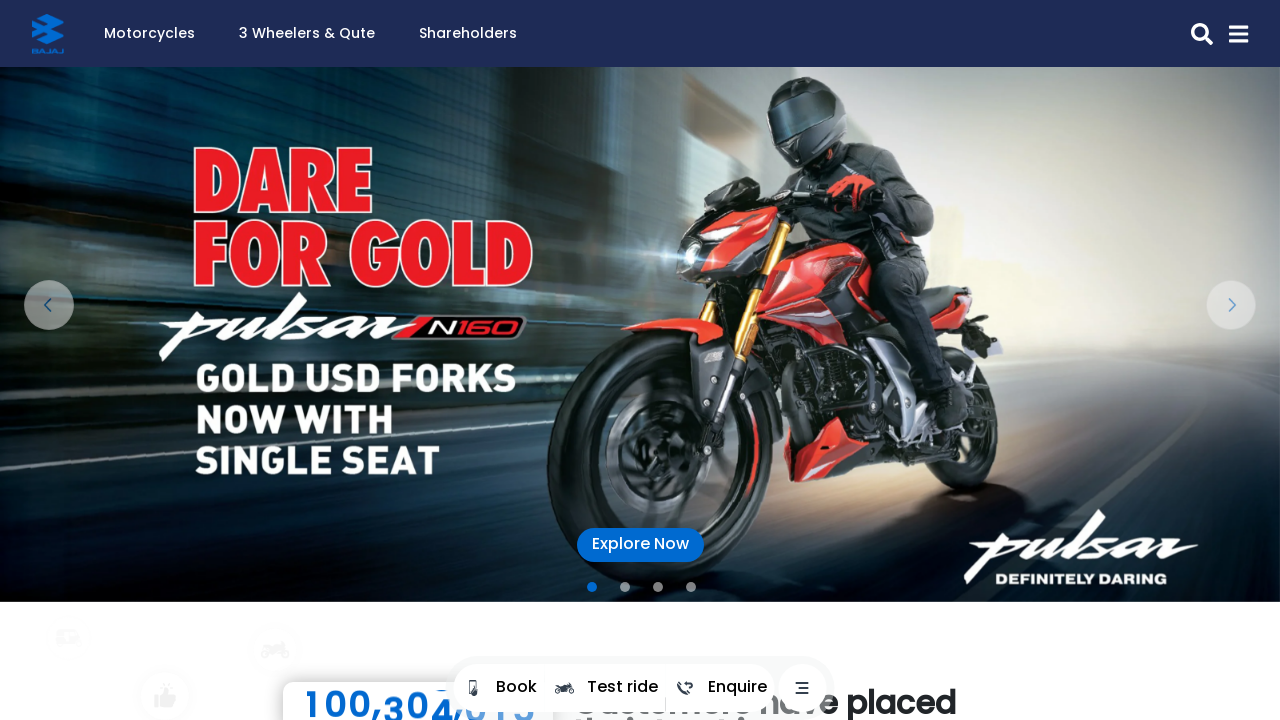

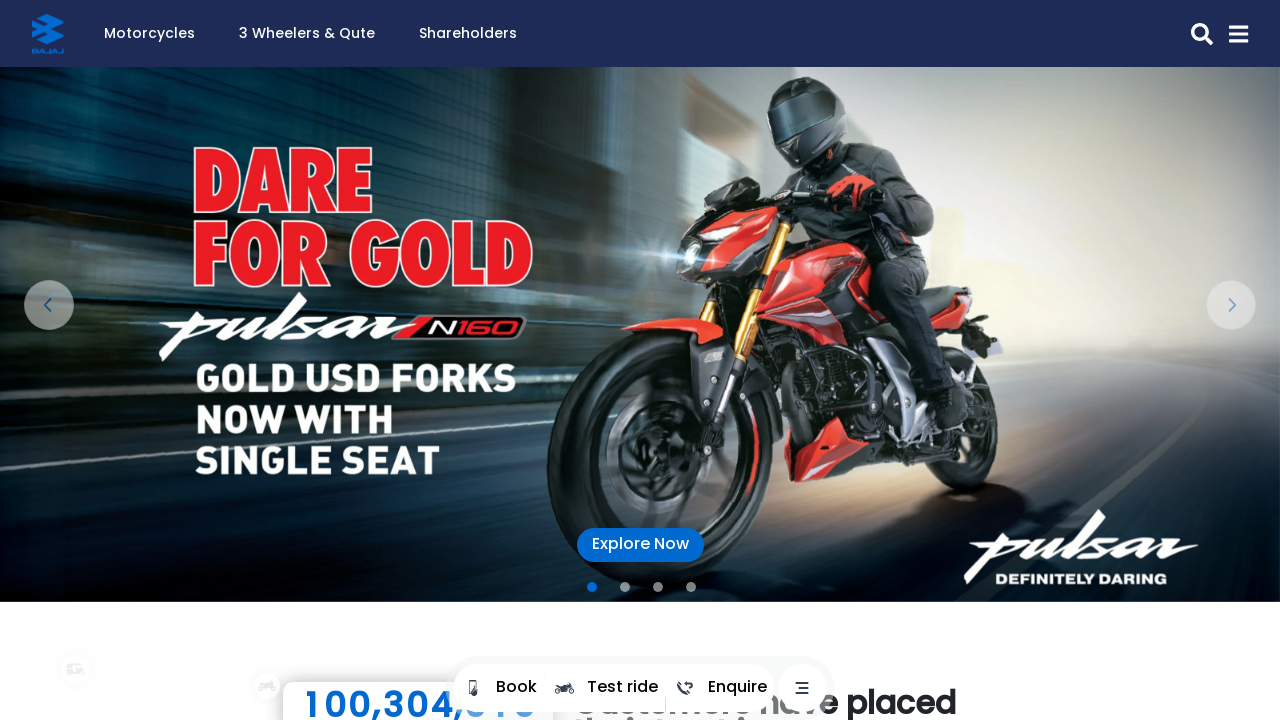